Tests a To-Do application by clicking on checkboxes to mark items as done, adding a new todo item, and archiving completed todos, while verifying the list counts at each step.

Starting URL: http://crossbrowsertesting.github.io/

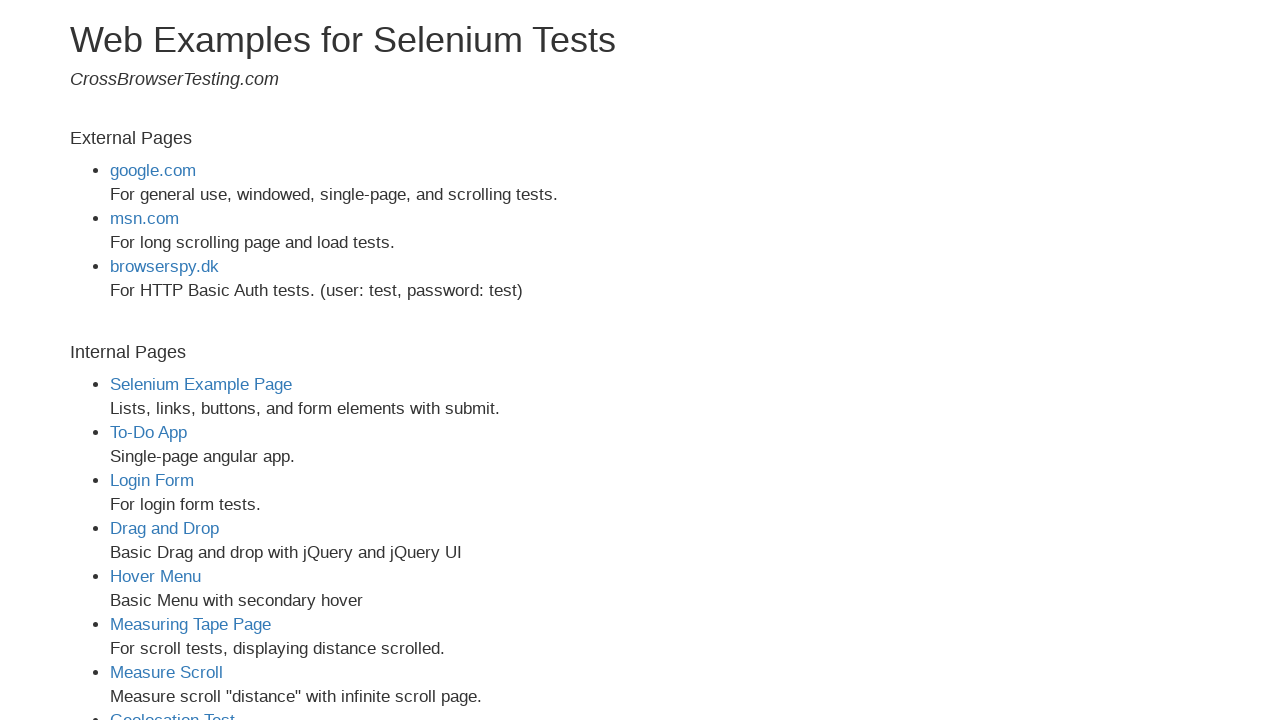

Clicked on the To-Do App link at (148, 432) on a[href='todo-app.html']
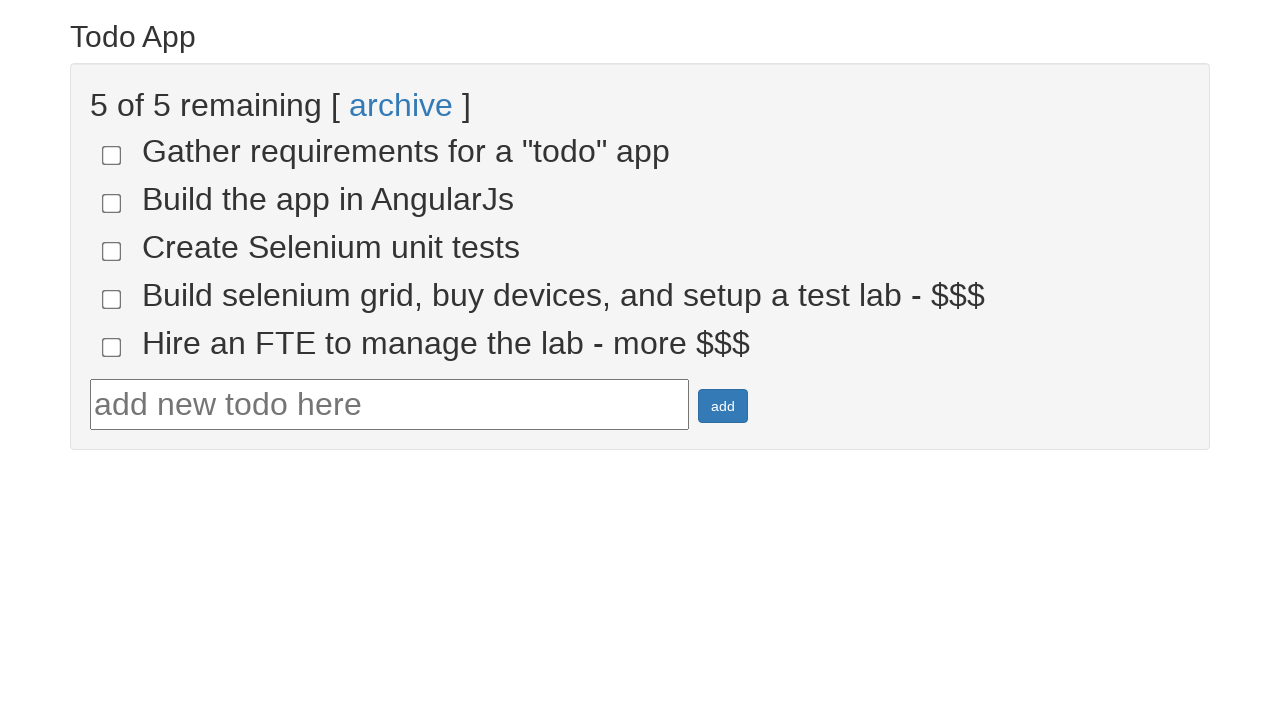

To-Do App page loaded successfully
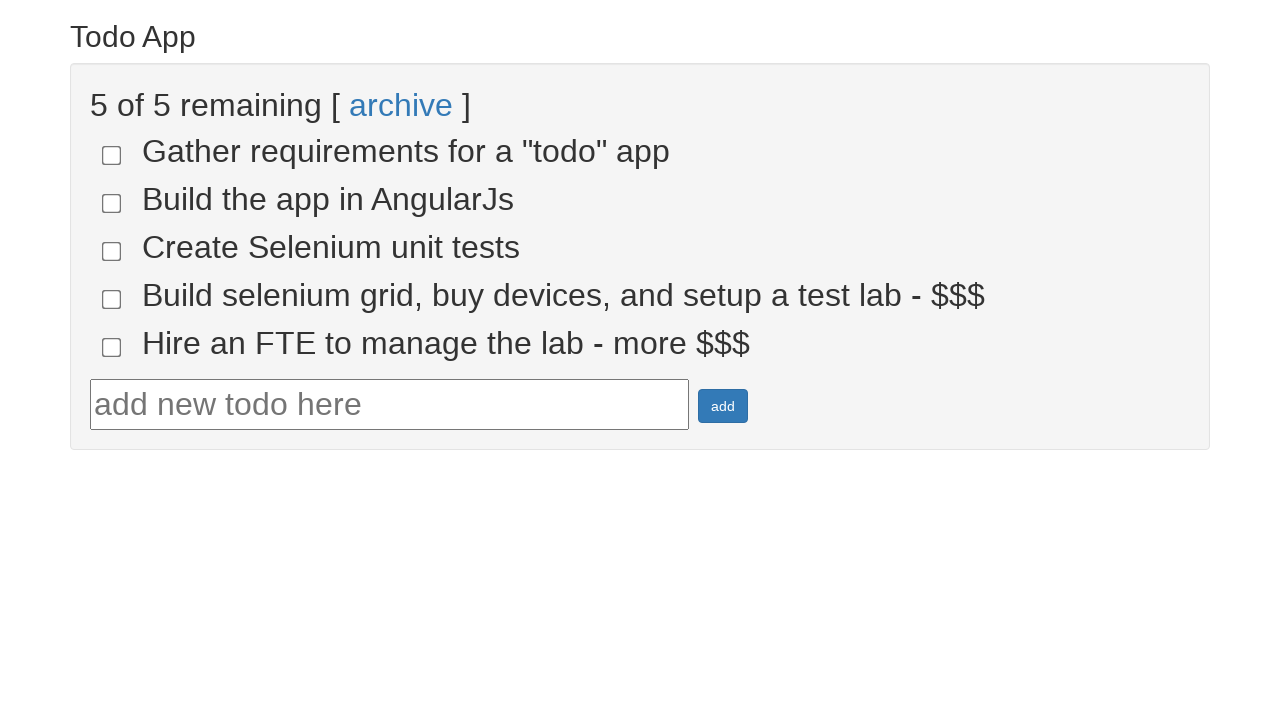

Marked todo item 4 as done at (112, 299) on input[name='todo-4']
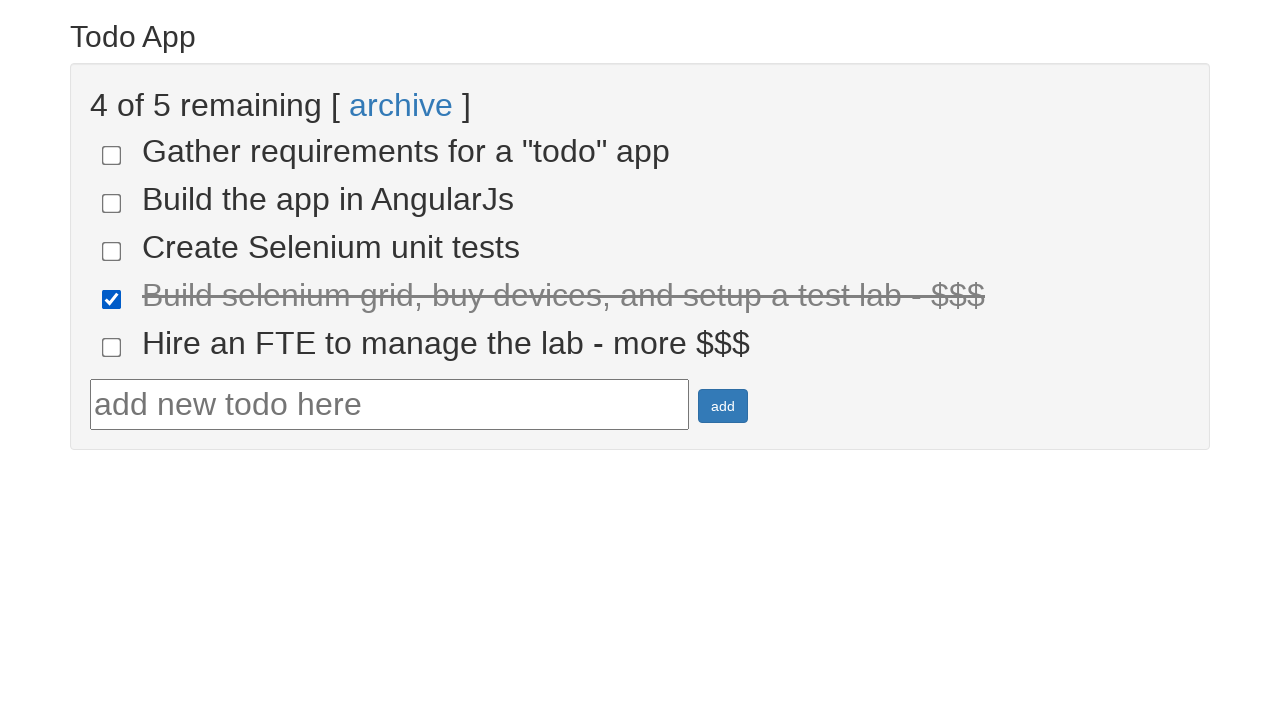

Marked todo item 5 as done at (112, 347) on input[name='todo-5']
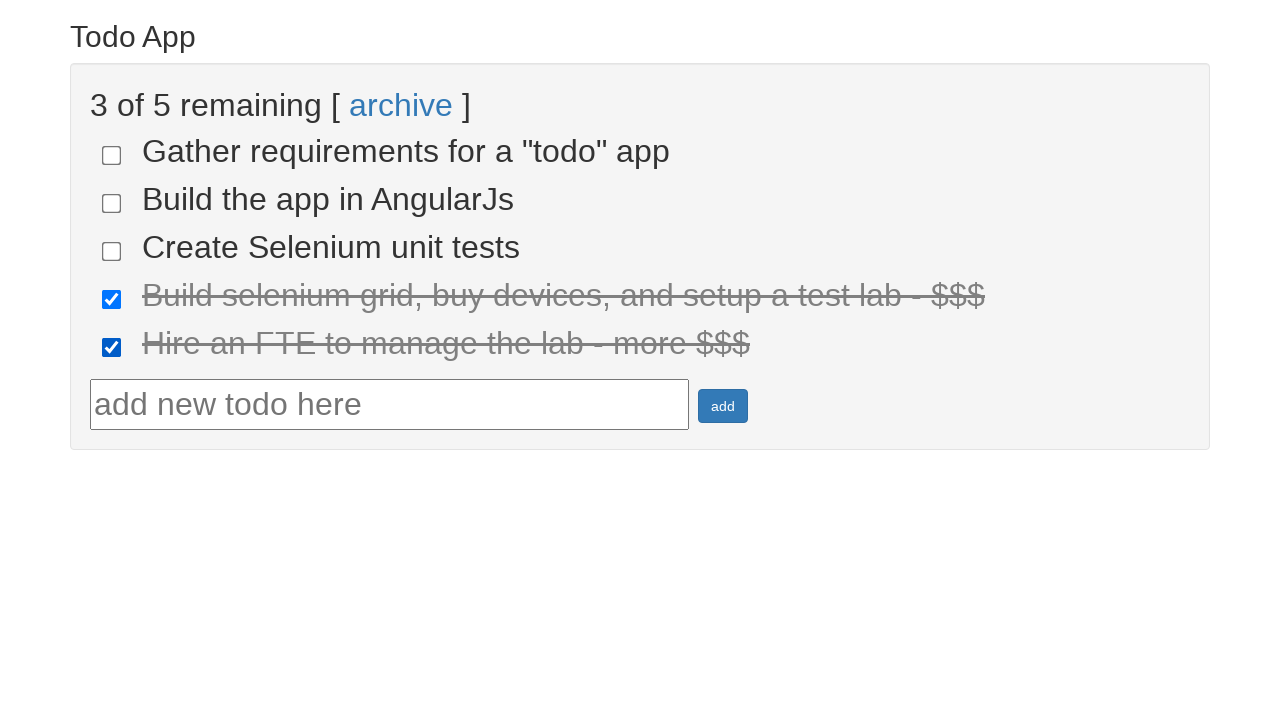

Verified that 2 items are marked as done
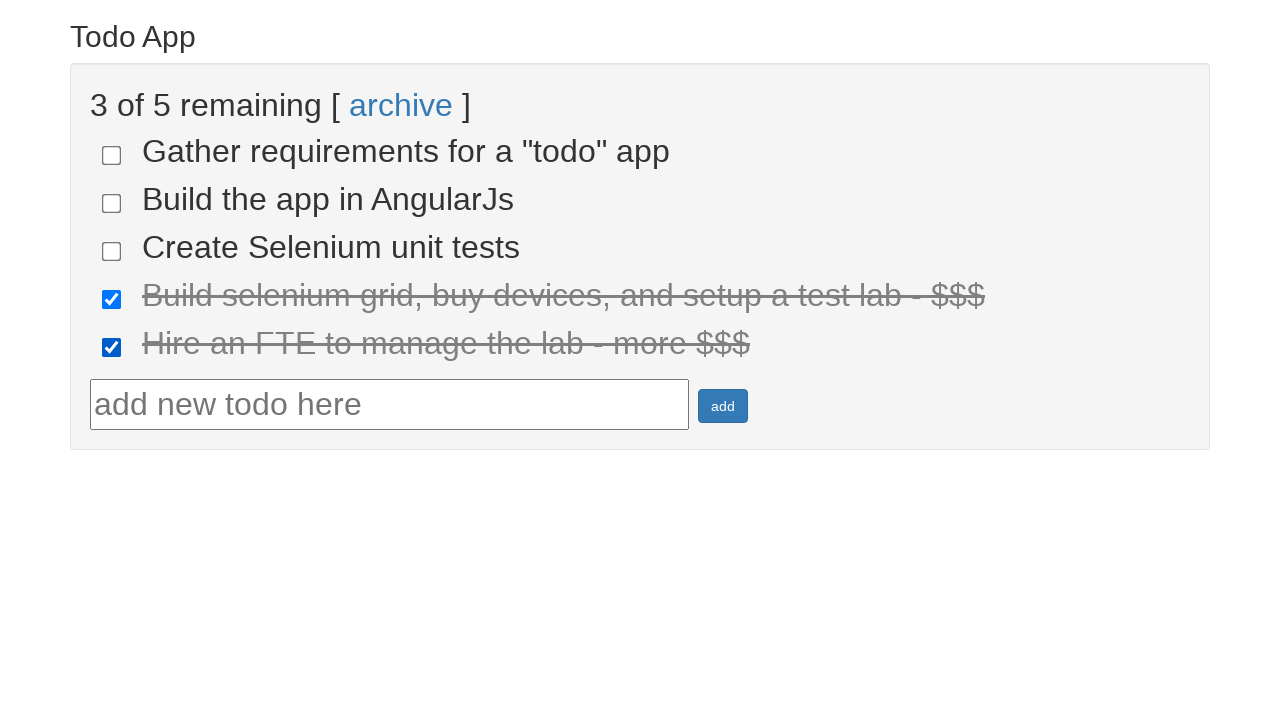

Filled todo input field with 'running' on #todotext
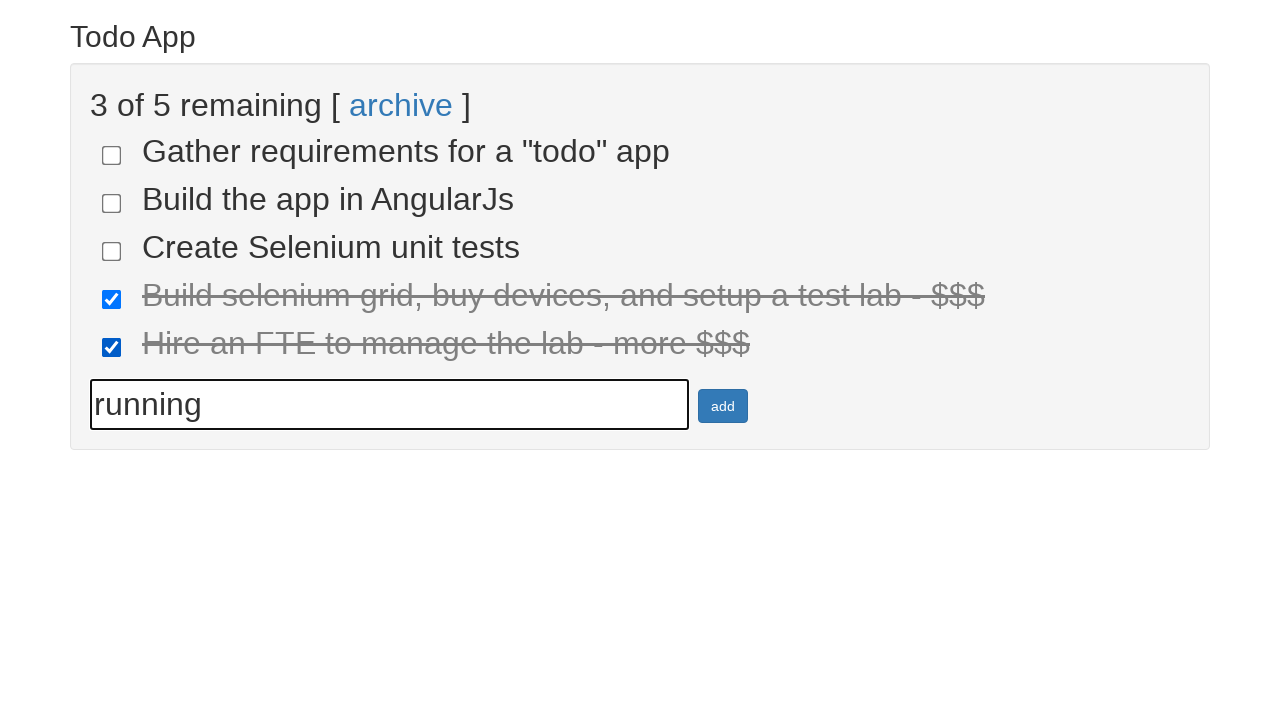

Pressed Enter to add new todo item 'running' on #todotext
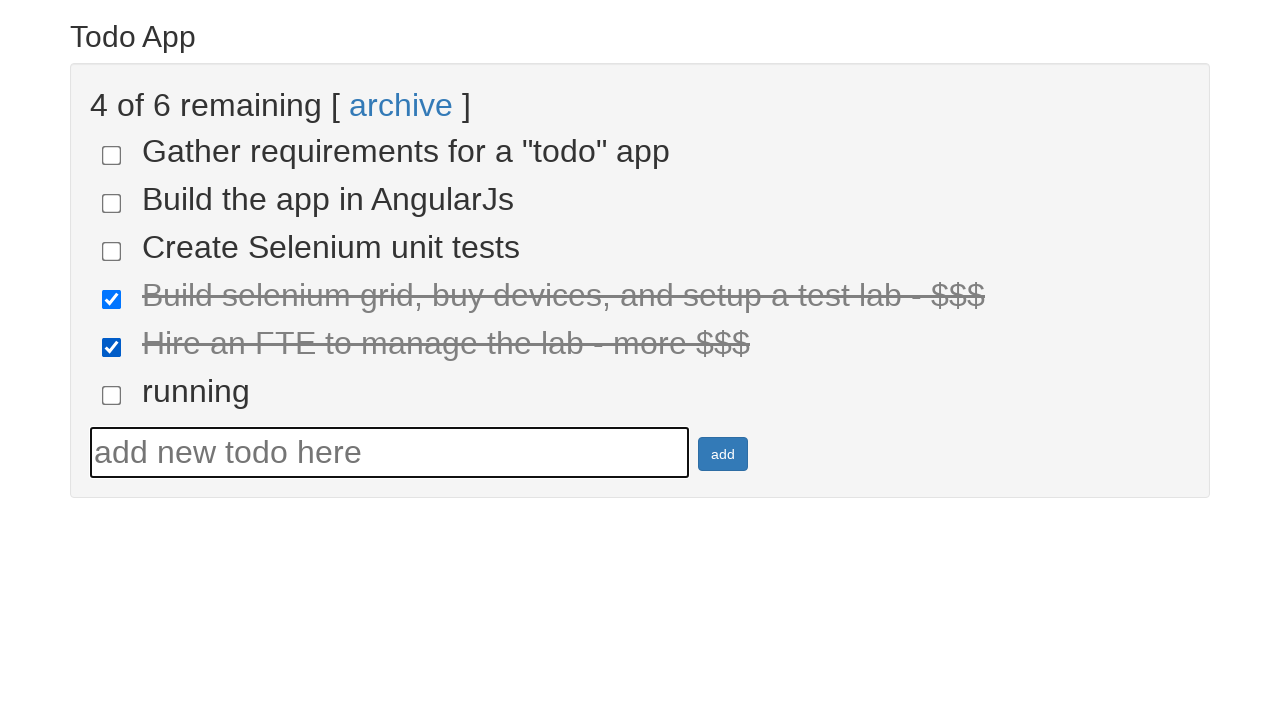

Verified that the new todo item 'running' is visible in the list
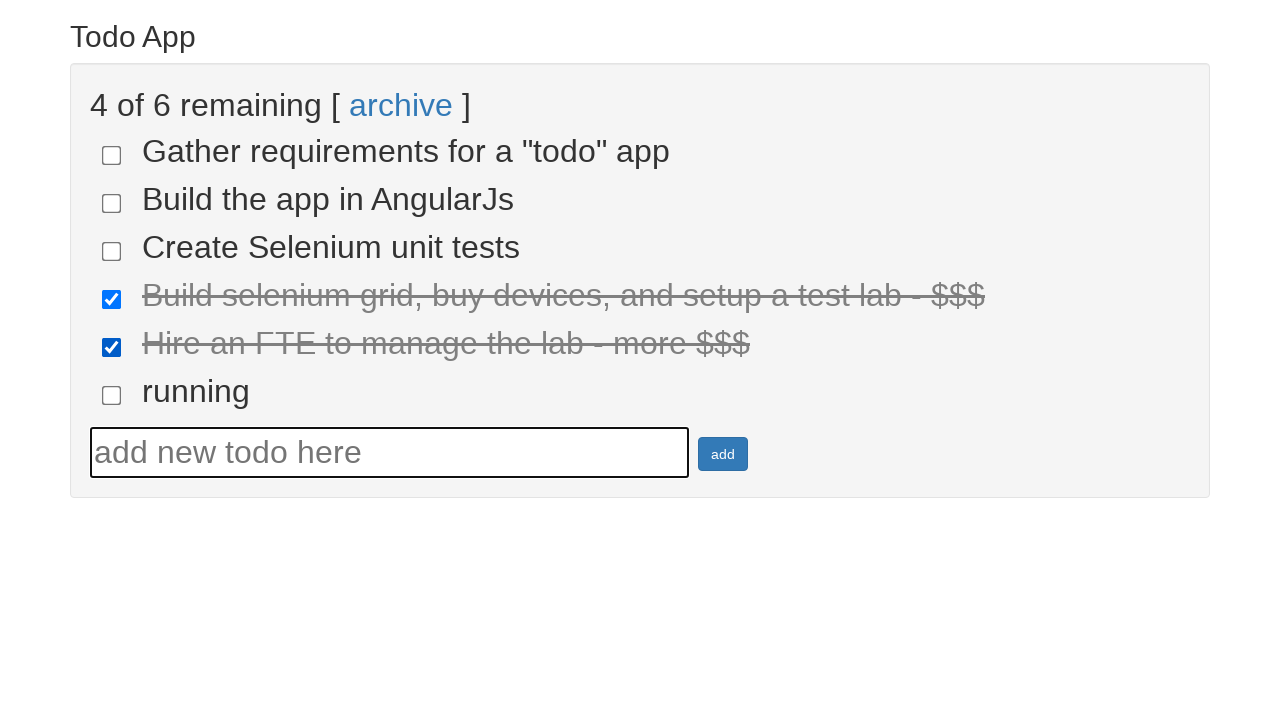

Clicked archive button to archive completed todos at (401, 105) on a[ng-click='todoList.archive()']
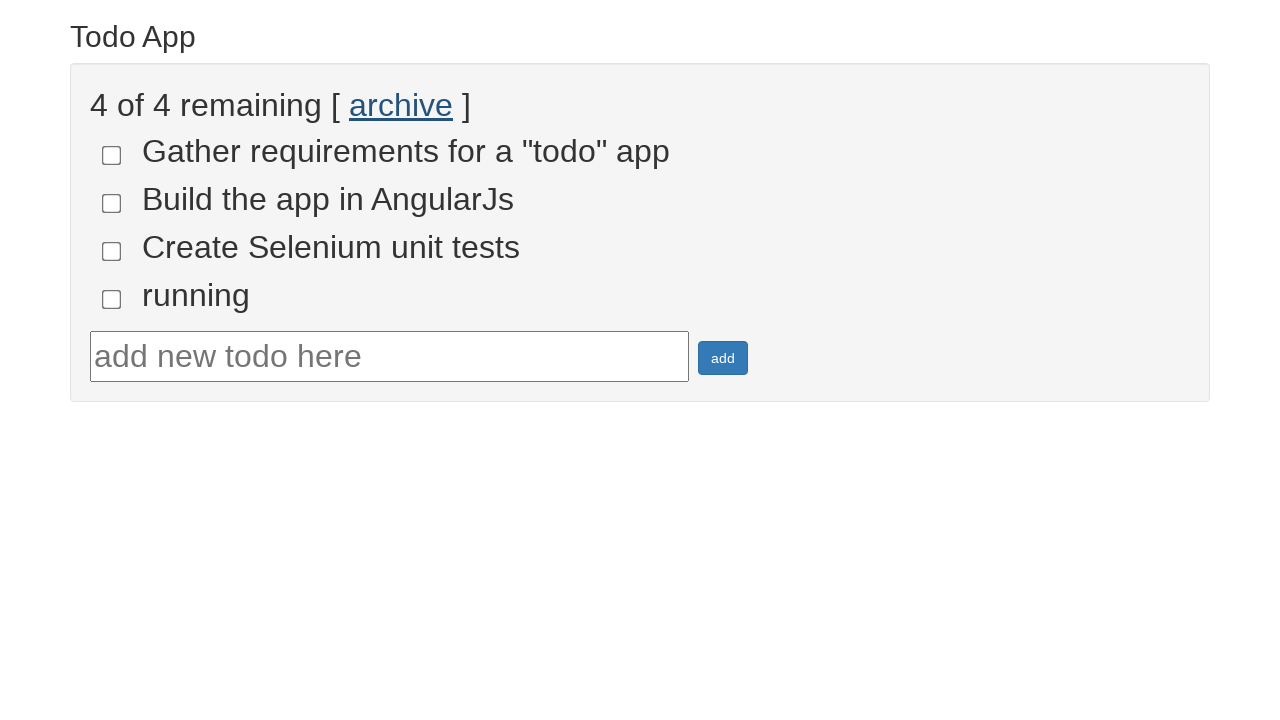

Waited for archive action to complete
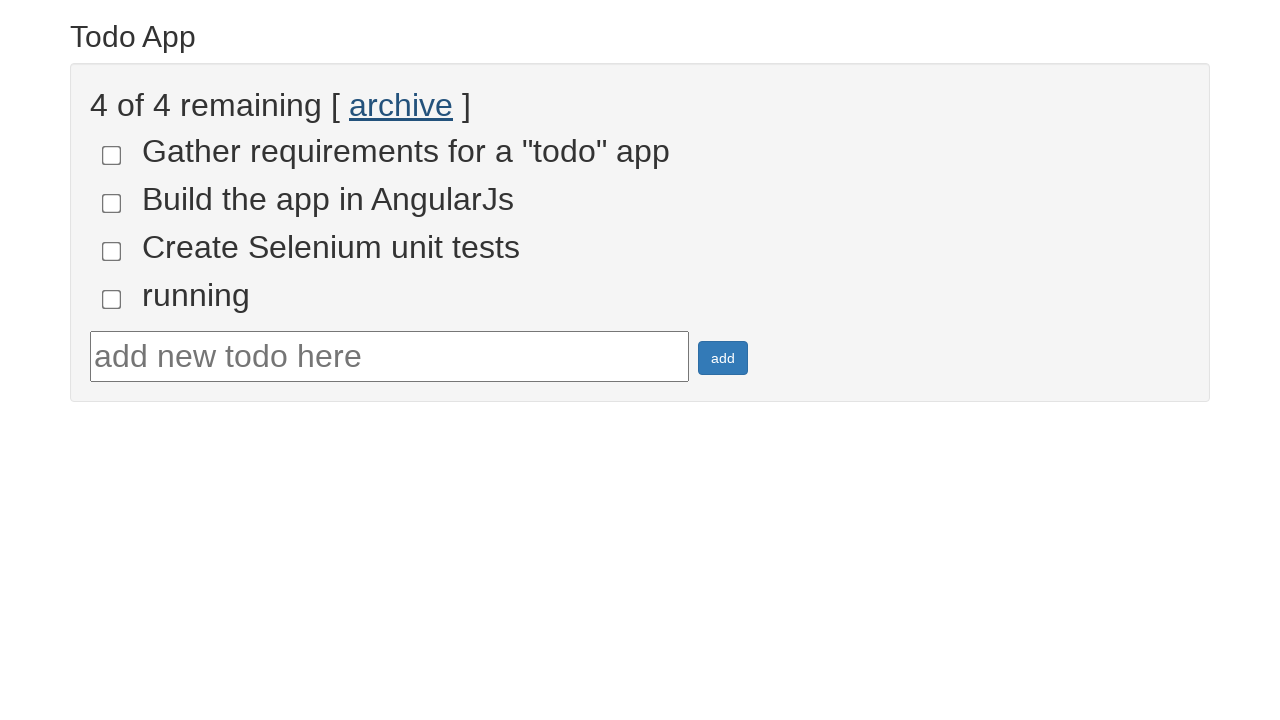

Verified that 4 items remain in the todo list after archiving completed todos
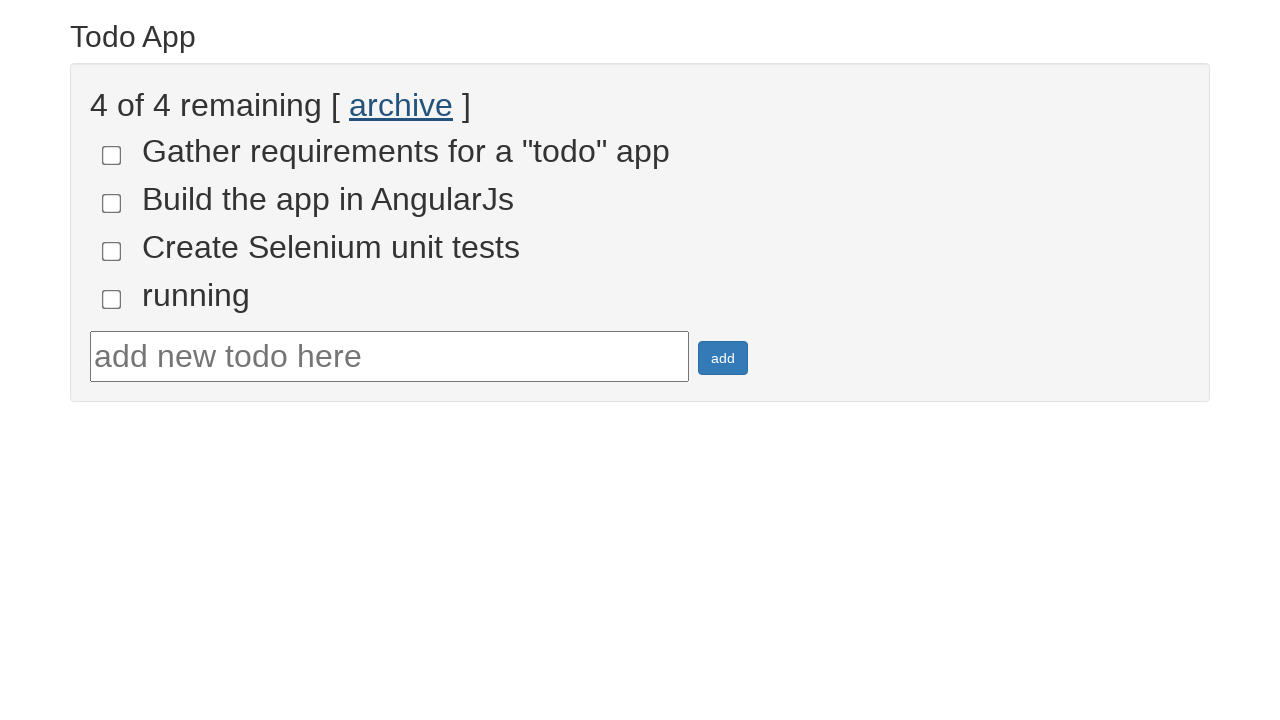

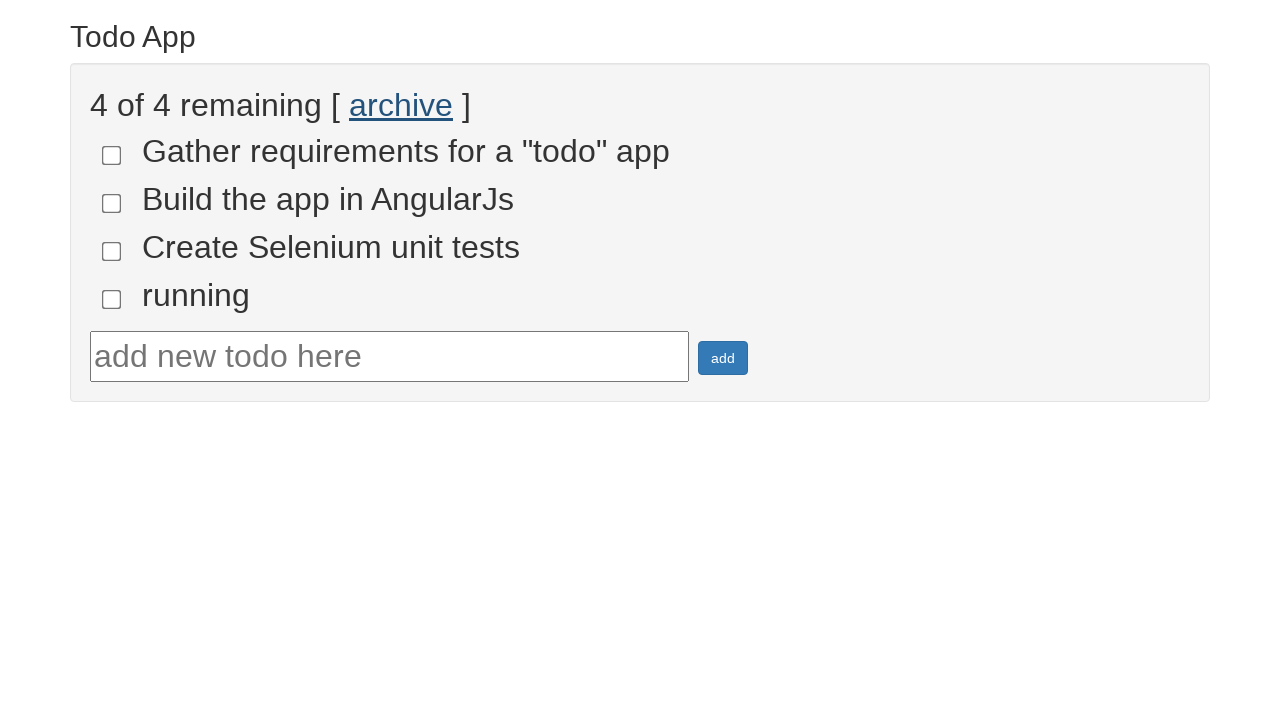